Searches for "Blue Top" product using the search functionality on the products page

Starting URL: https://automationexercise.com/products

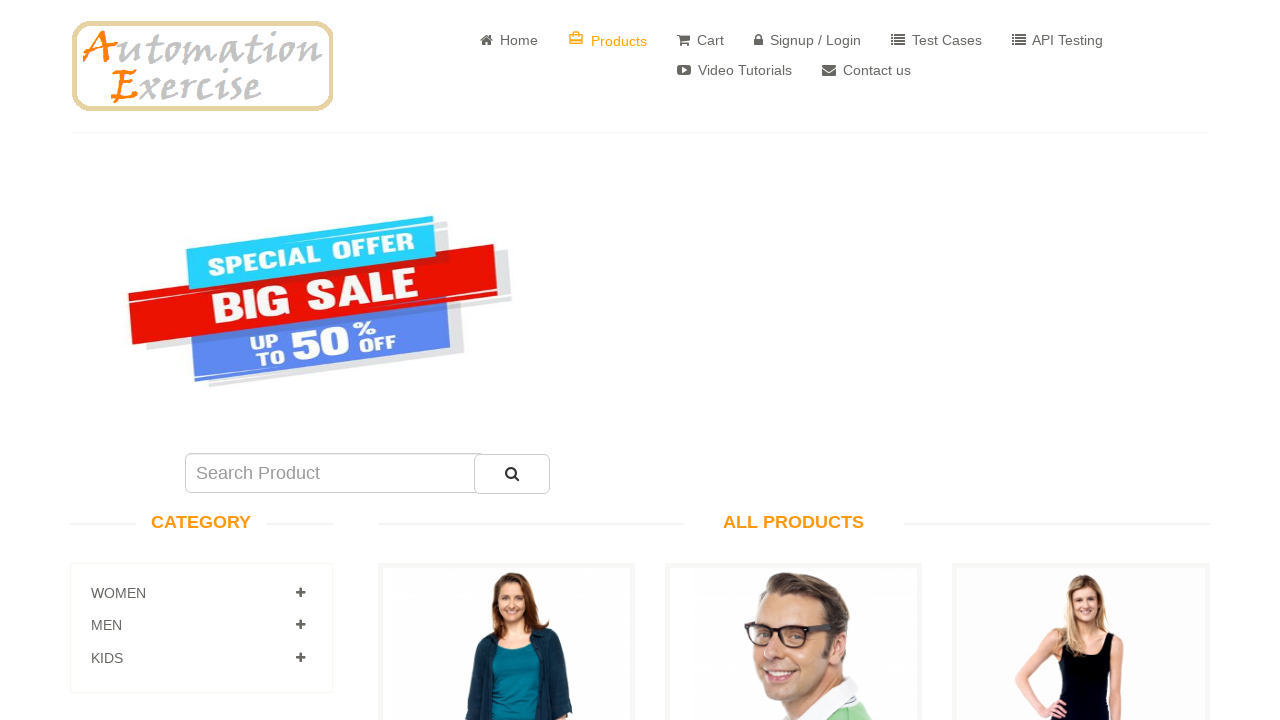

Search input field became visible
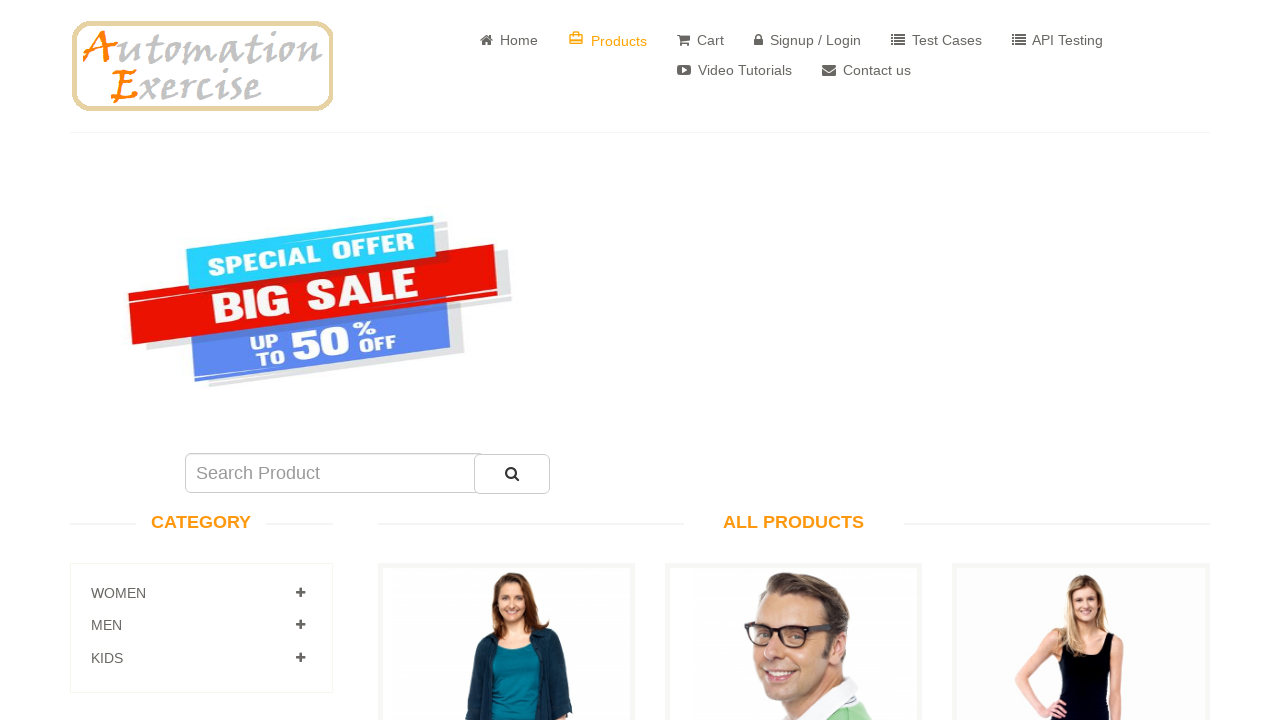

Filled search field with 'Blue Top' keyword on #search_product
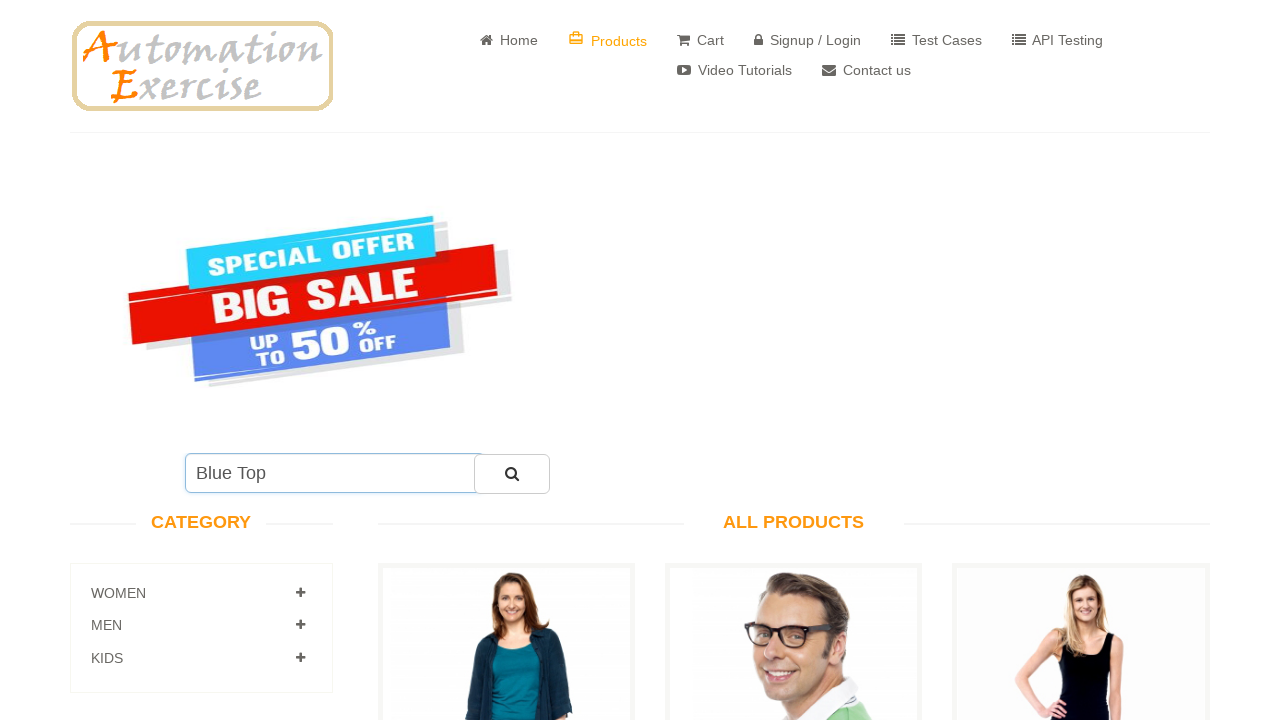

Clicked search button to search for 'Blue Top' at (512, 474) on #submit_search
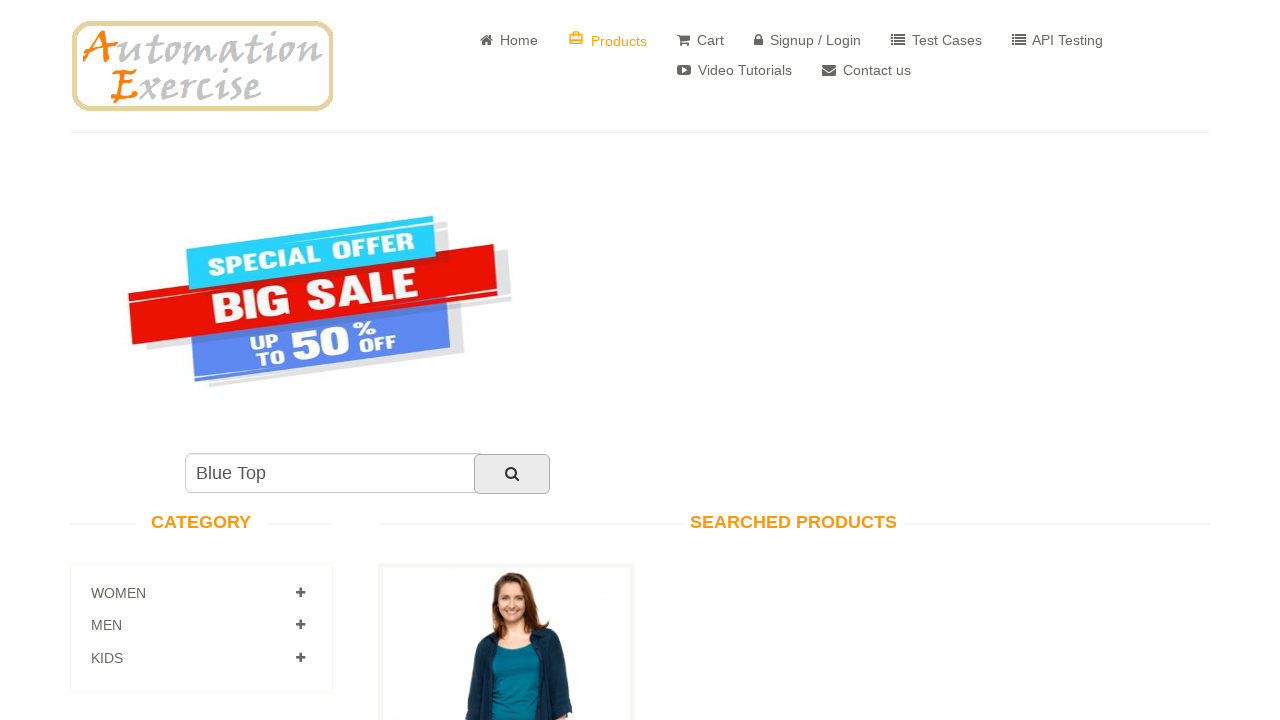

Search results page loaded successfully
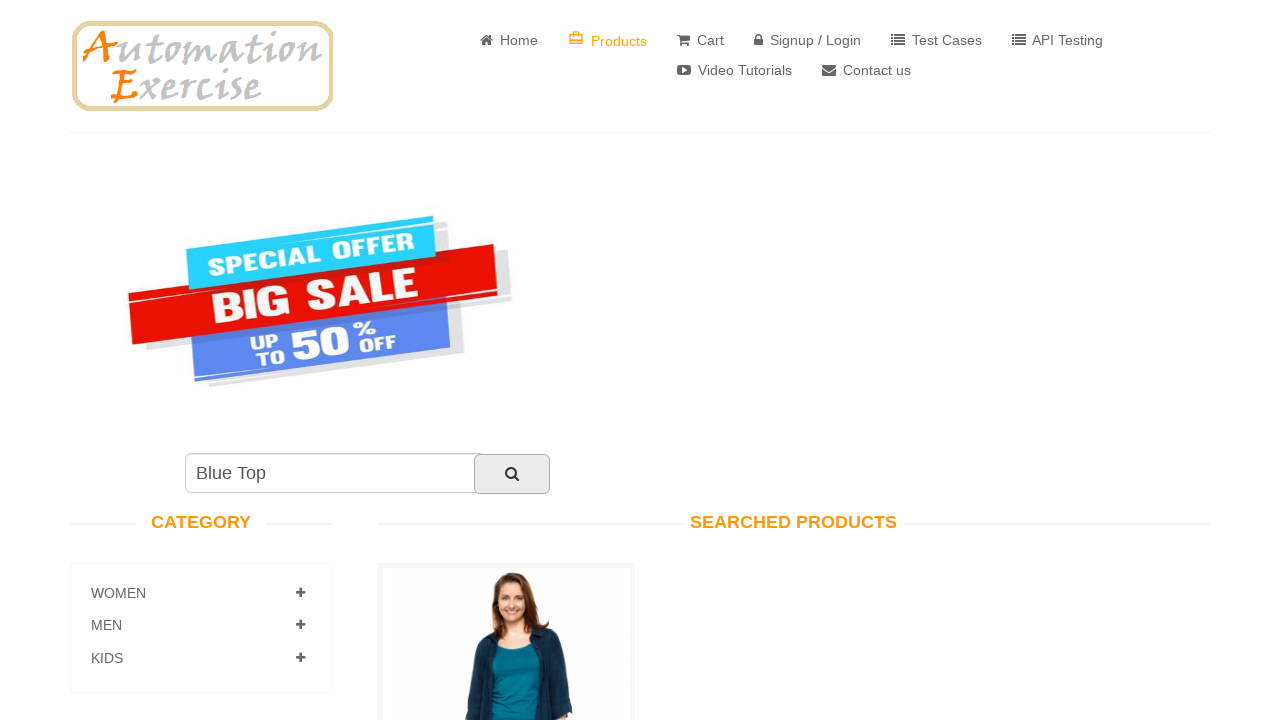

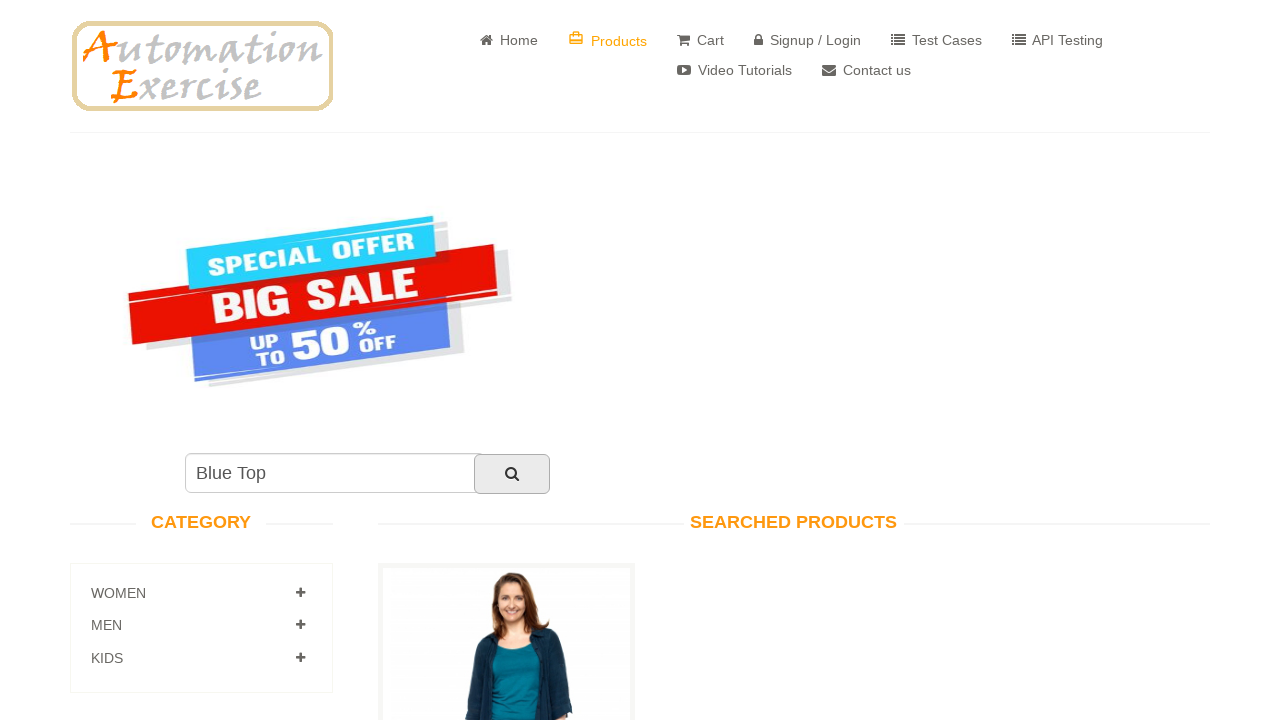